Tests the reverse phone number lookup functionality on Canada411 by entering a phone number in the search box and clicking the search button to find associated address information.

Starting URL: https://www.canada411.ca/

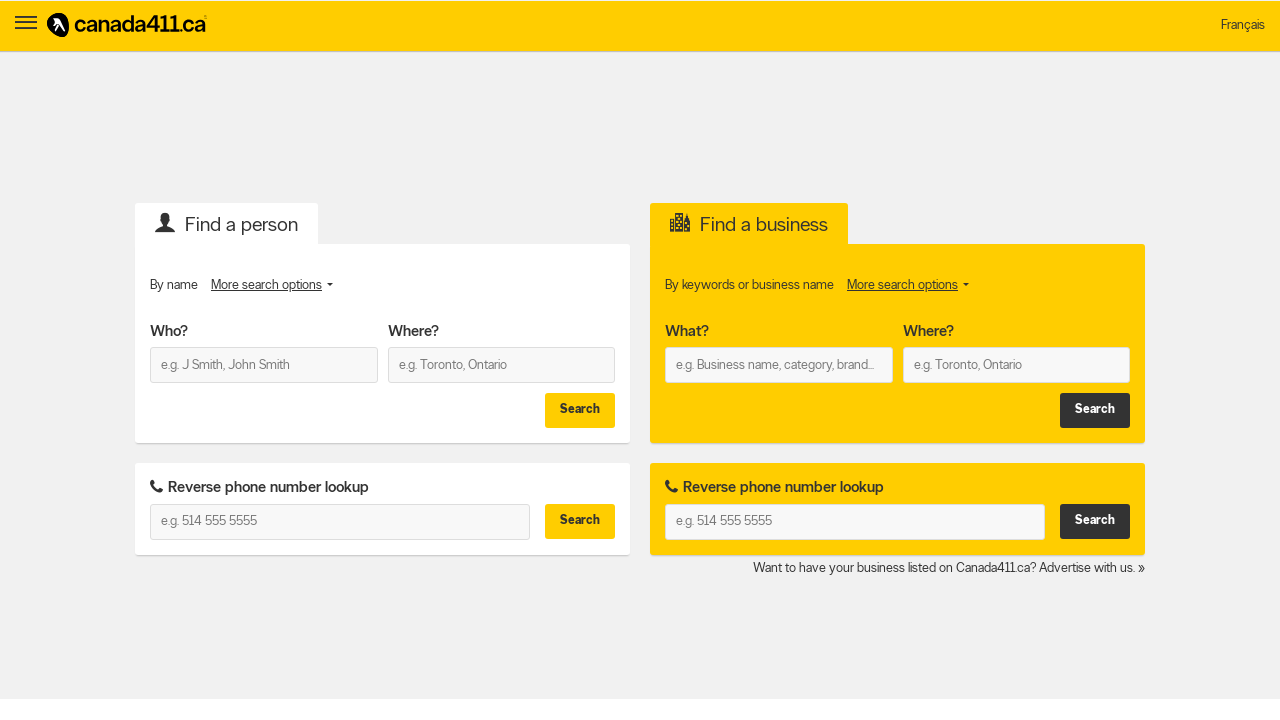

Entered phone number '416-555-0123' in reverse lookup search box on #c411PeopleReverseWhat
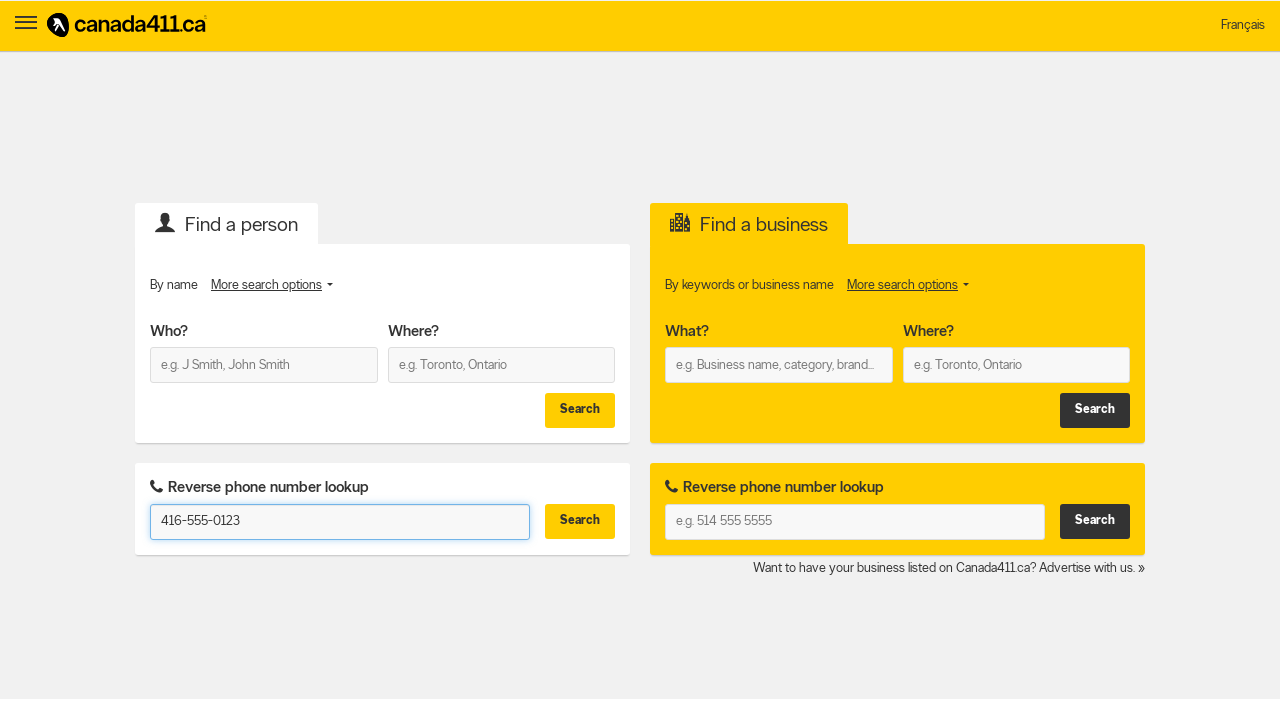

Clicked search button to perform reverse phone lookup at (580, 522) on #c411PeopleReverseFind
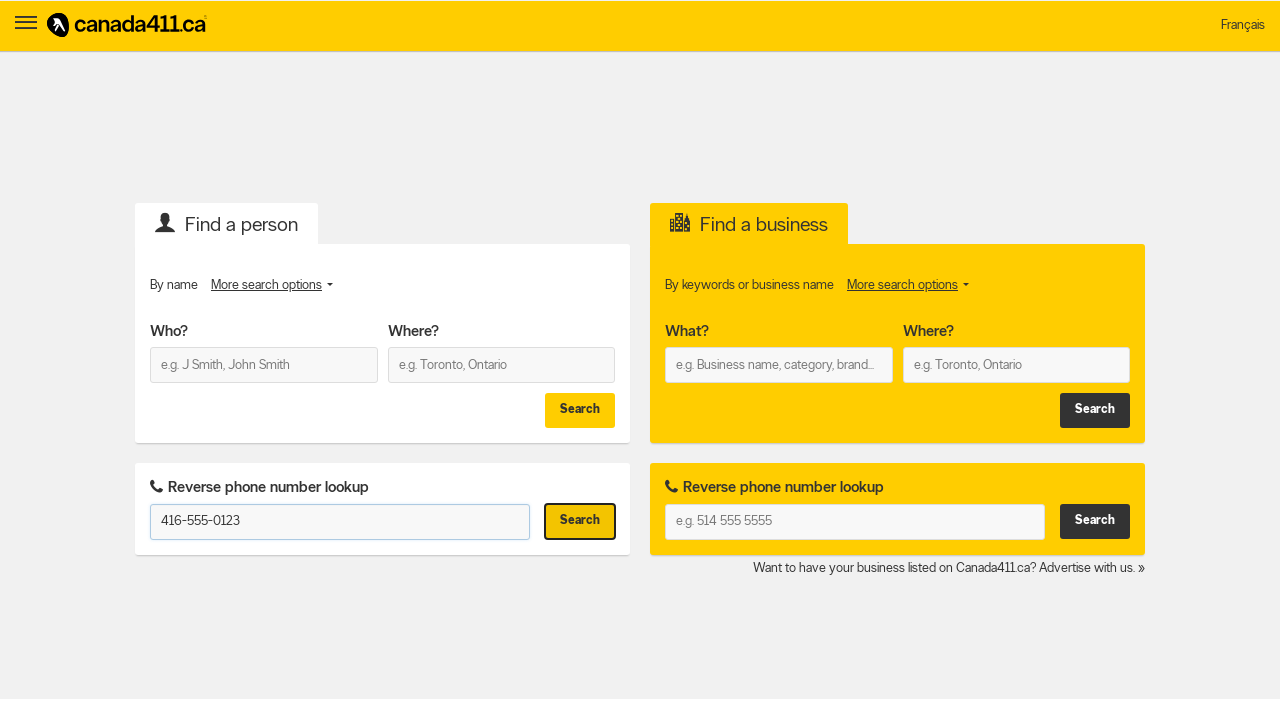

Waited for network activity to complete
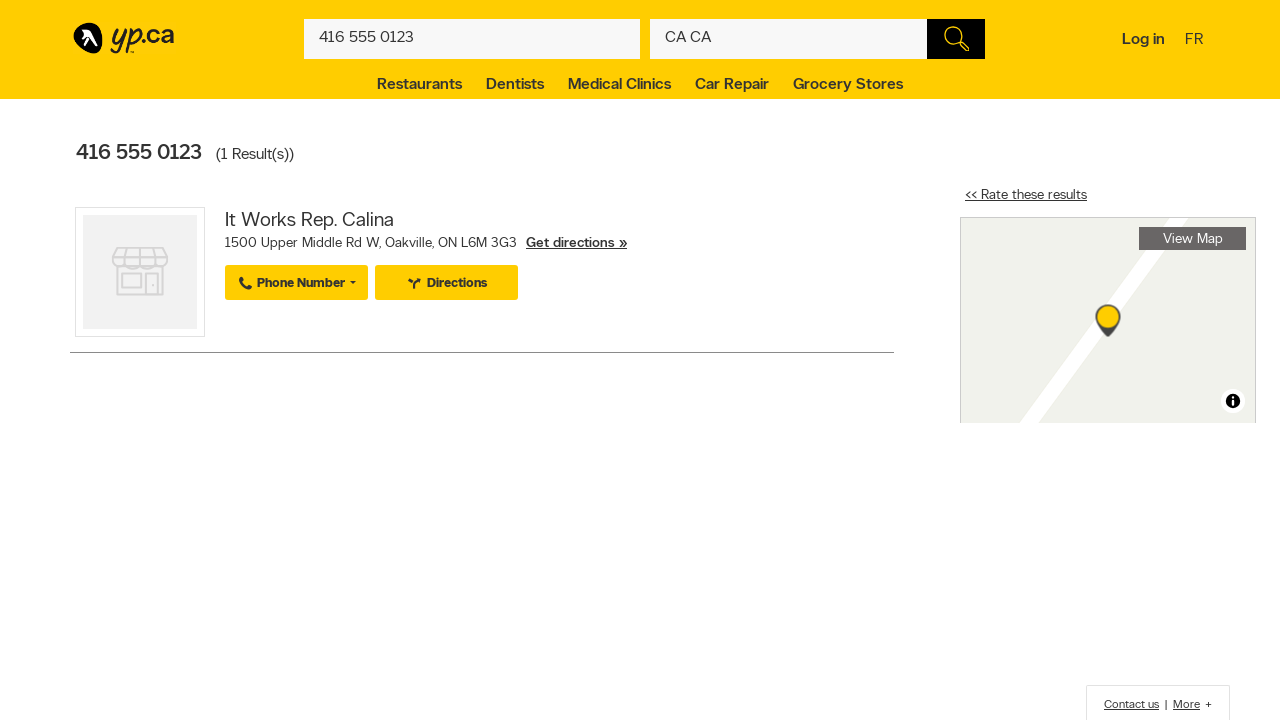

Verified results container loaded with address information
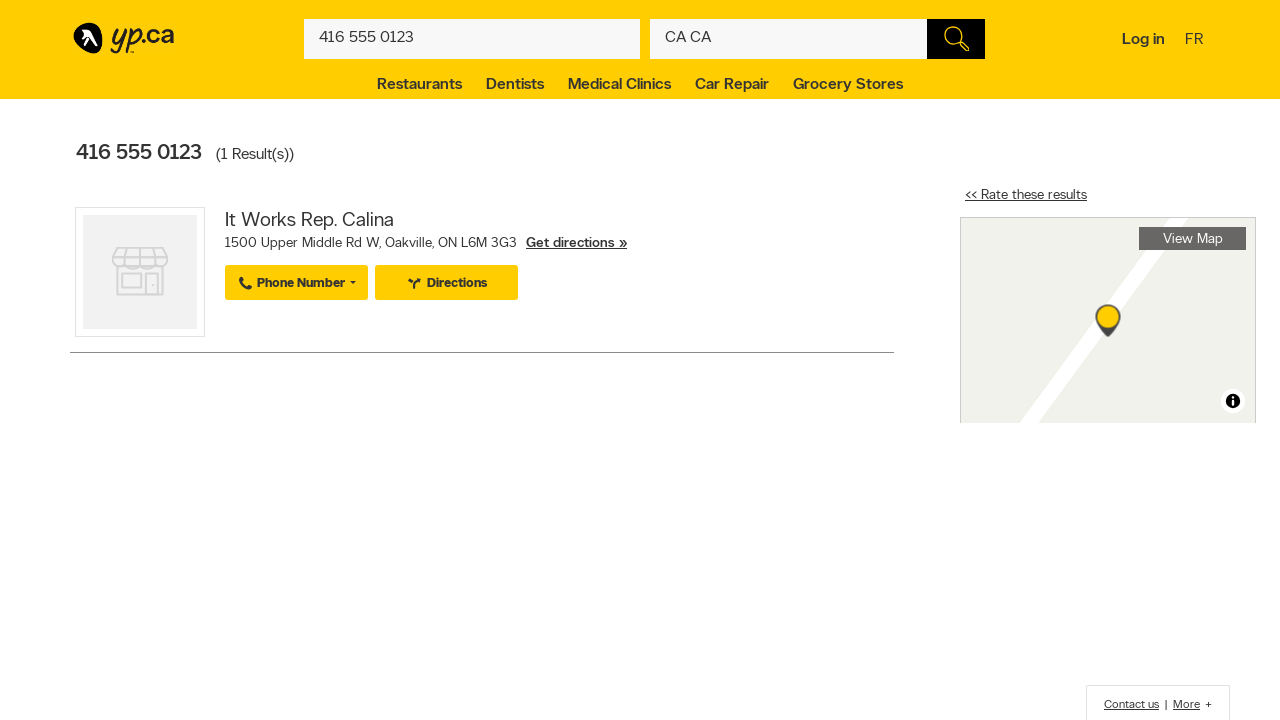

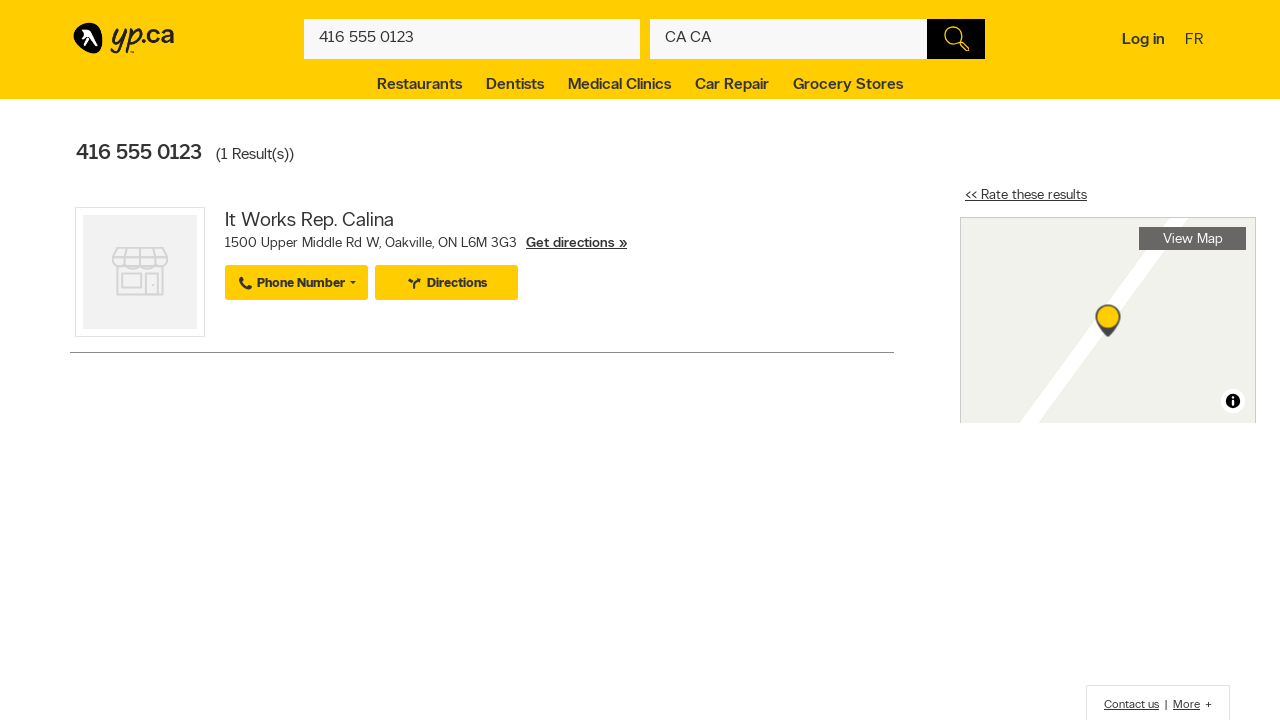